Navigates to DemoBlaze demo store and verifies the page loads correctly by checking the URL and that the logo is visible.

Starting URL: https://demoblaze.com/

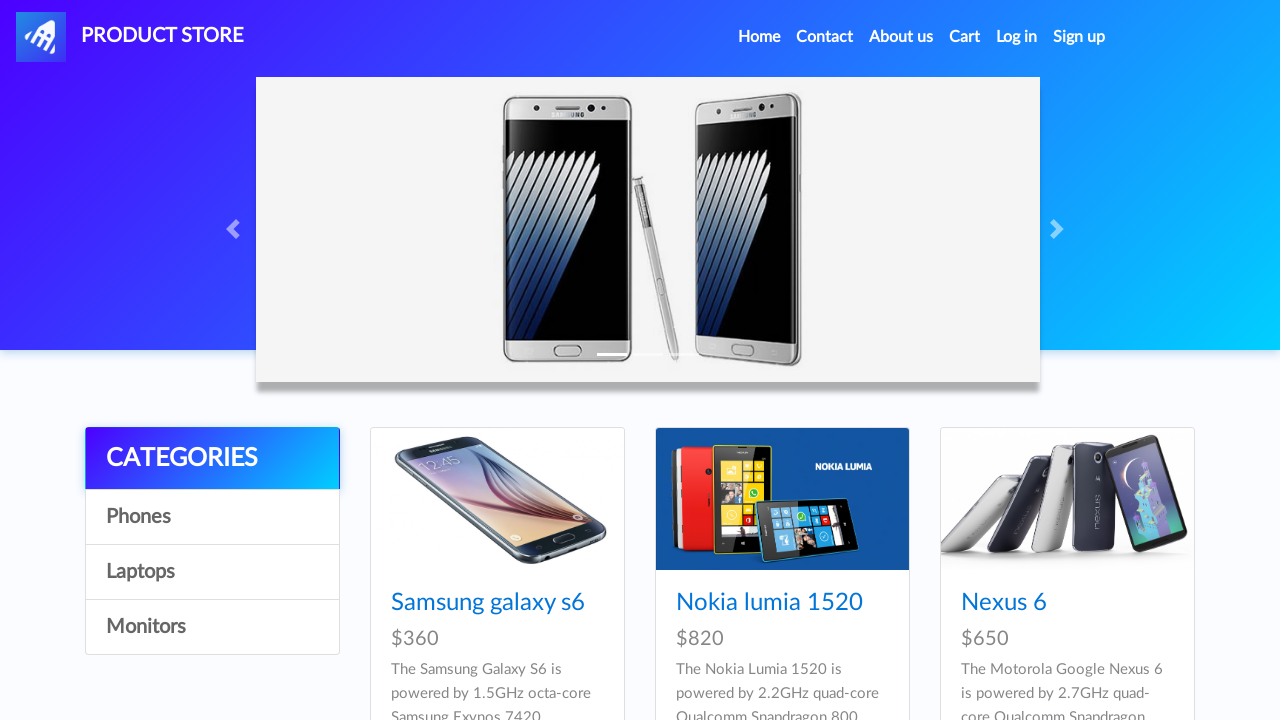

Verified page URL is https://demoblaze.com/
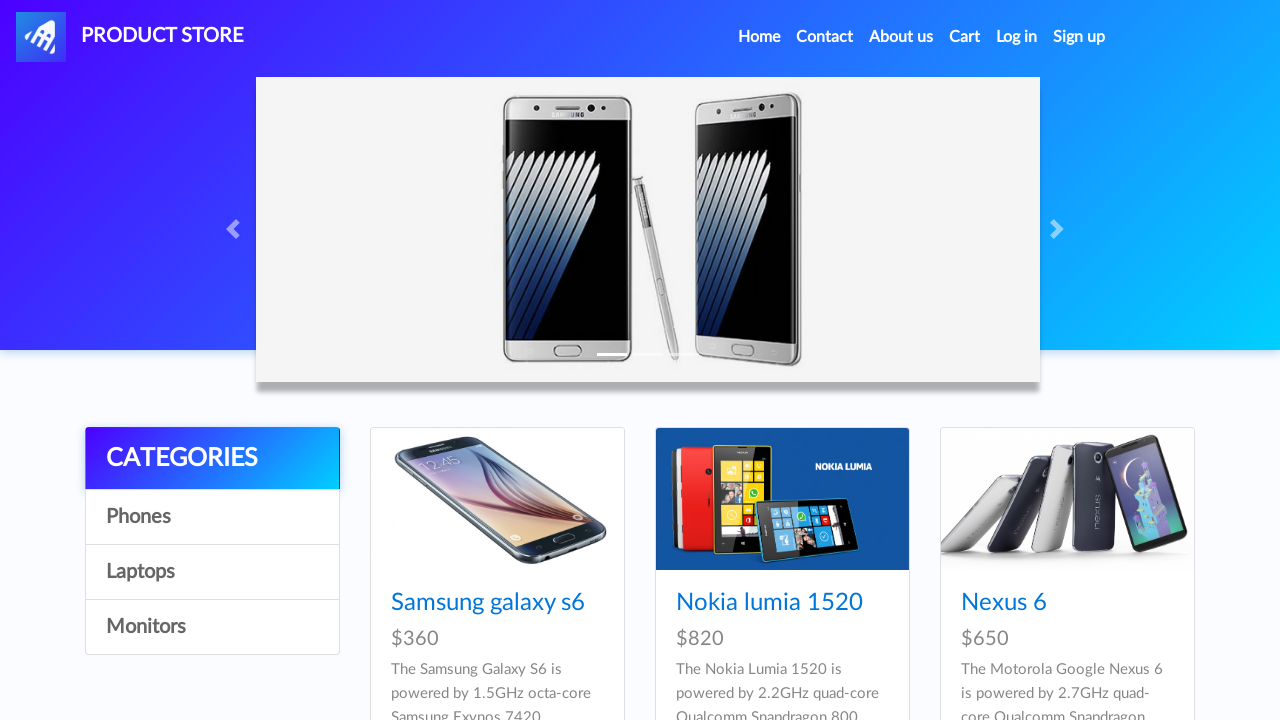

Located navbar brand logo element
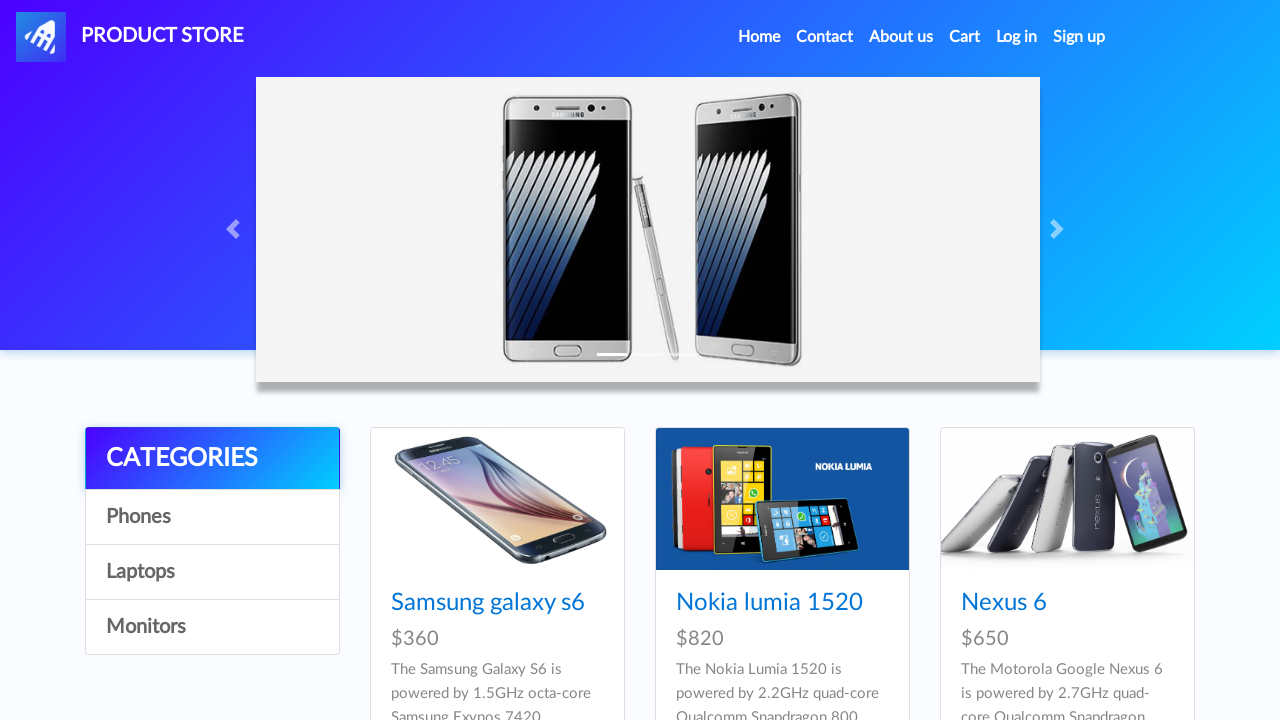

Verified navbar brand logo is visible
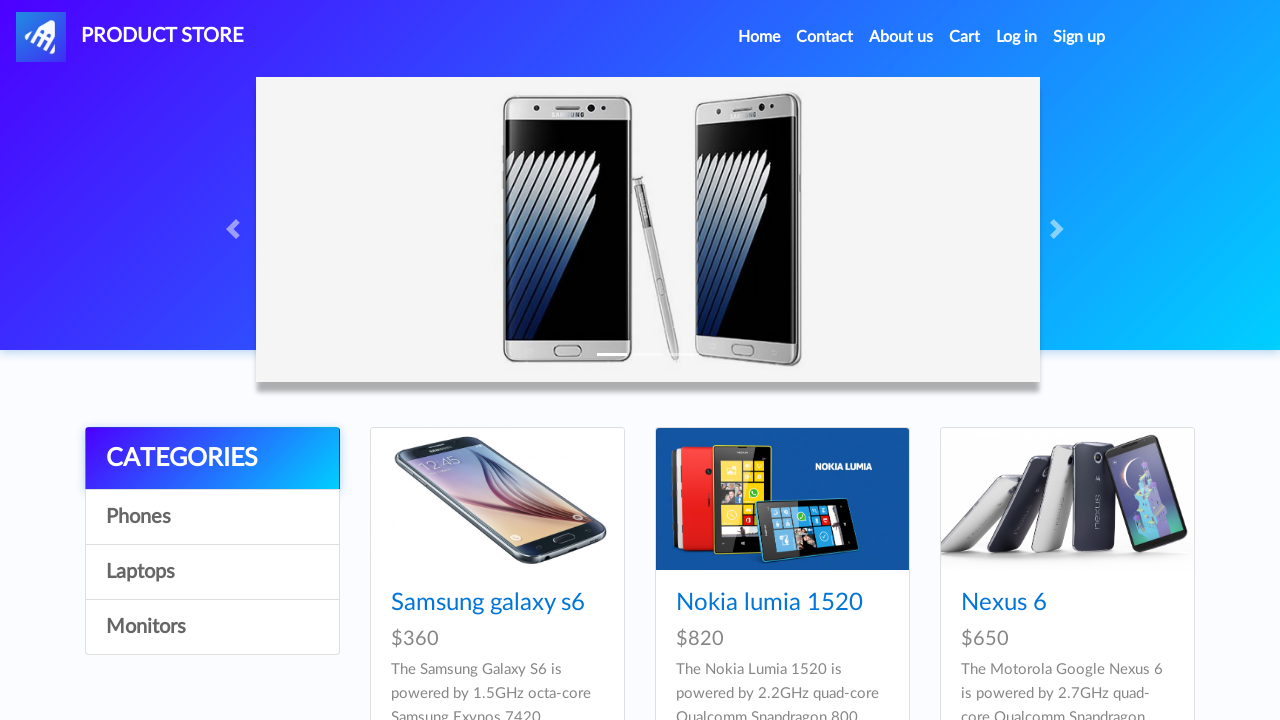

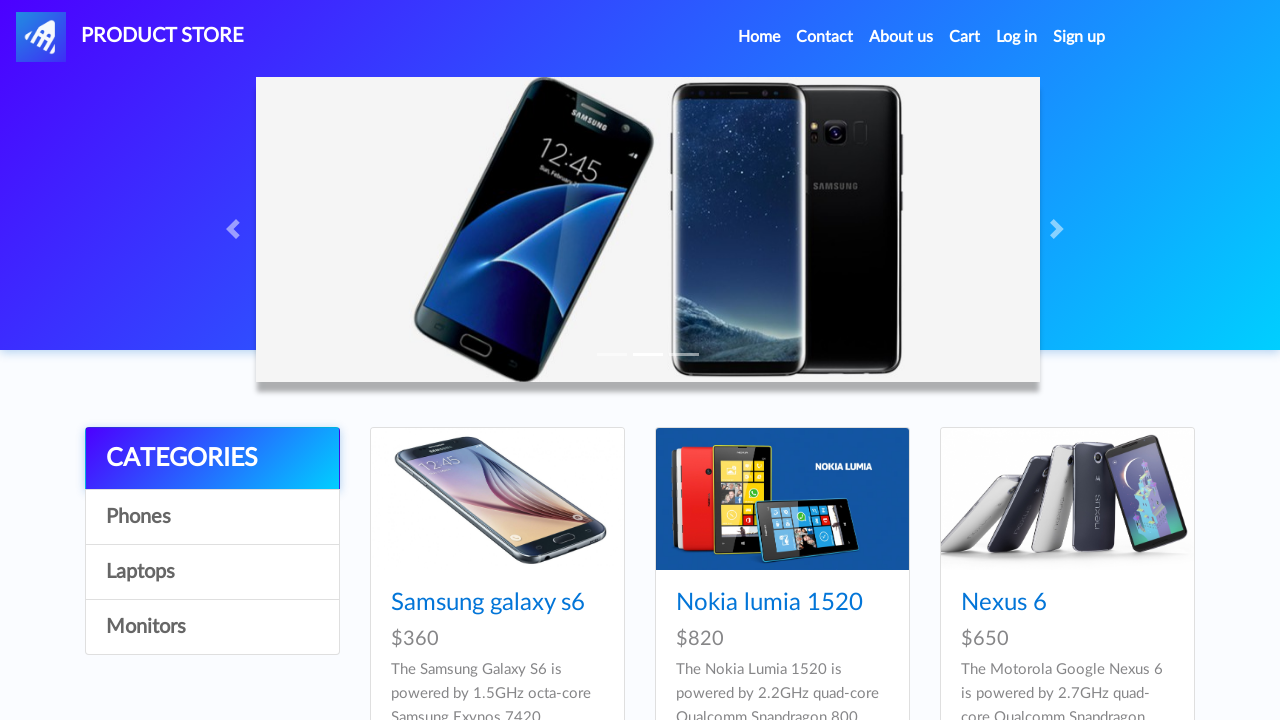